Verifies that the carousel/slider on the homepage contains more than 2 elements

Starting URL: https://telemart.ua/ua/

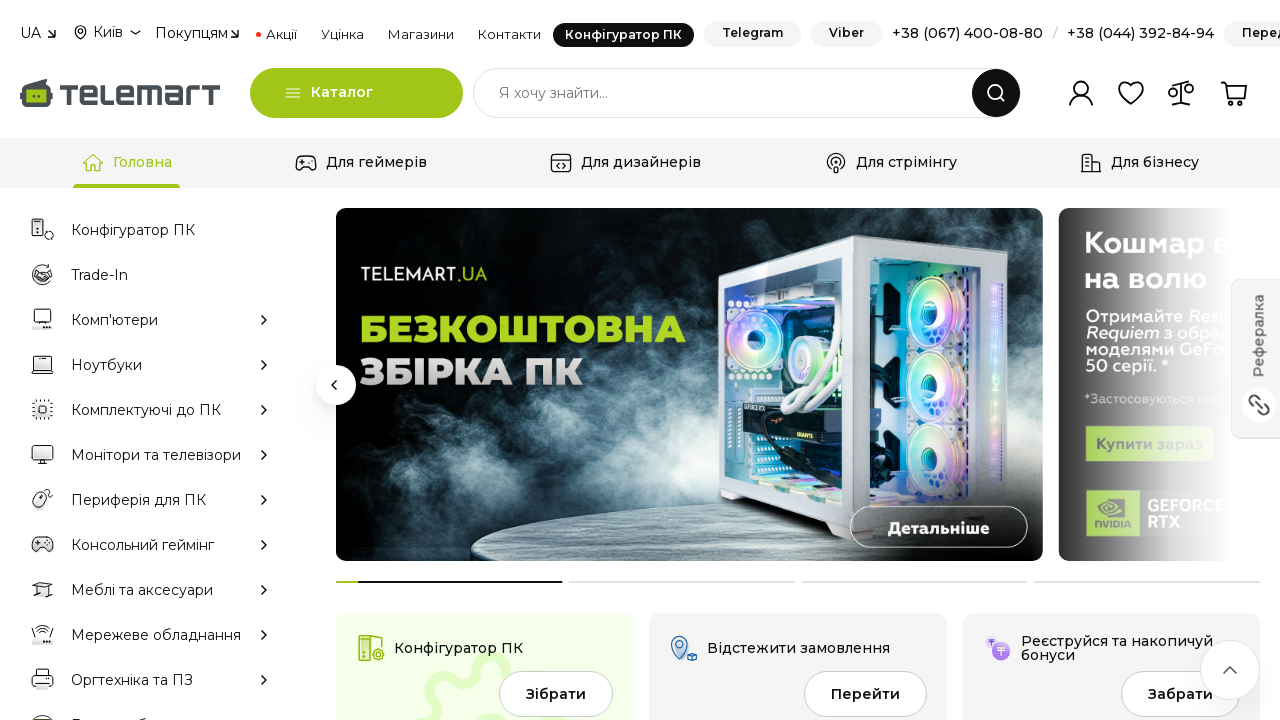

Located carousel items in swiper-wrapper
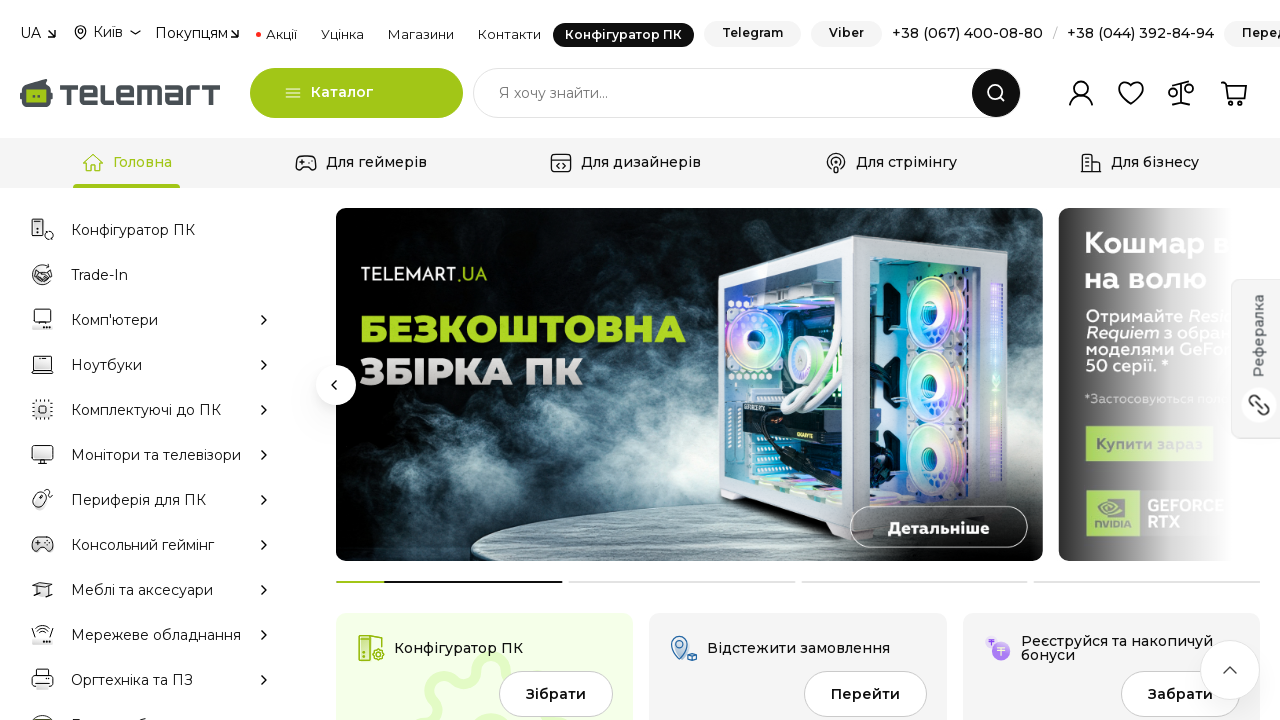

Counted carousel items: 12 elements found
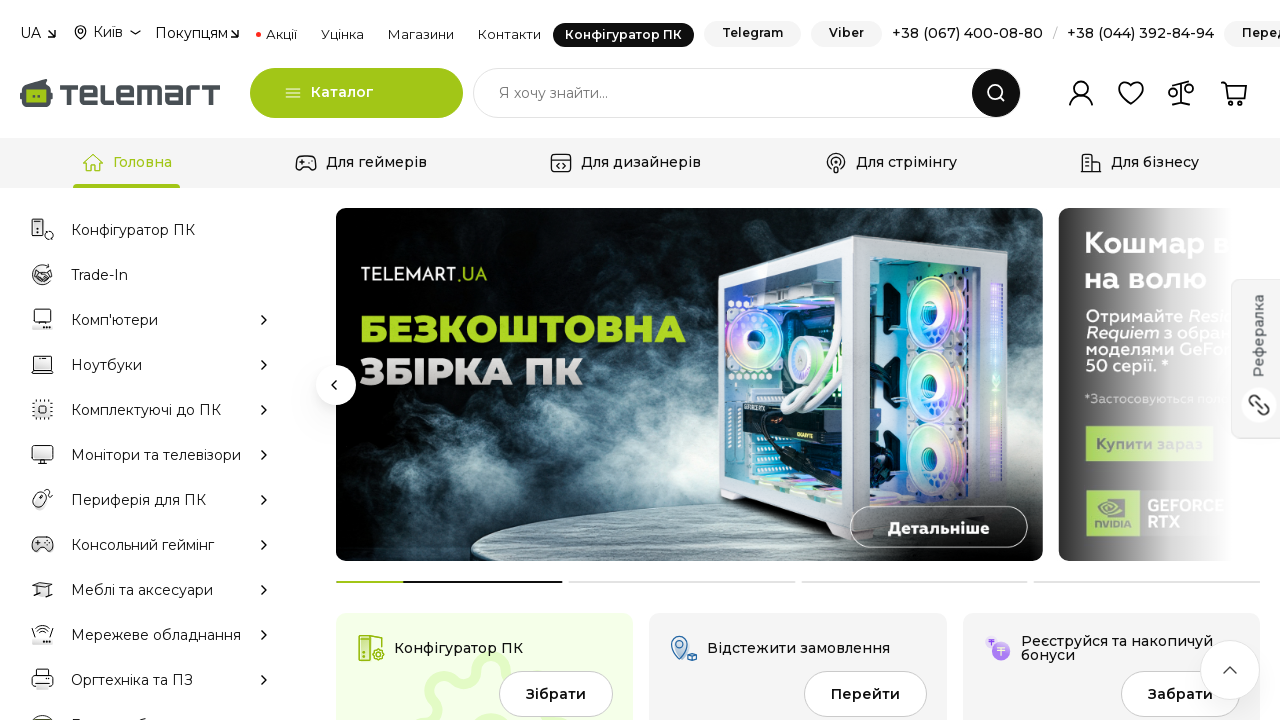

Assertion passed: carousel has 12 items (more than 2)
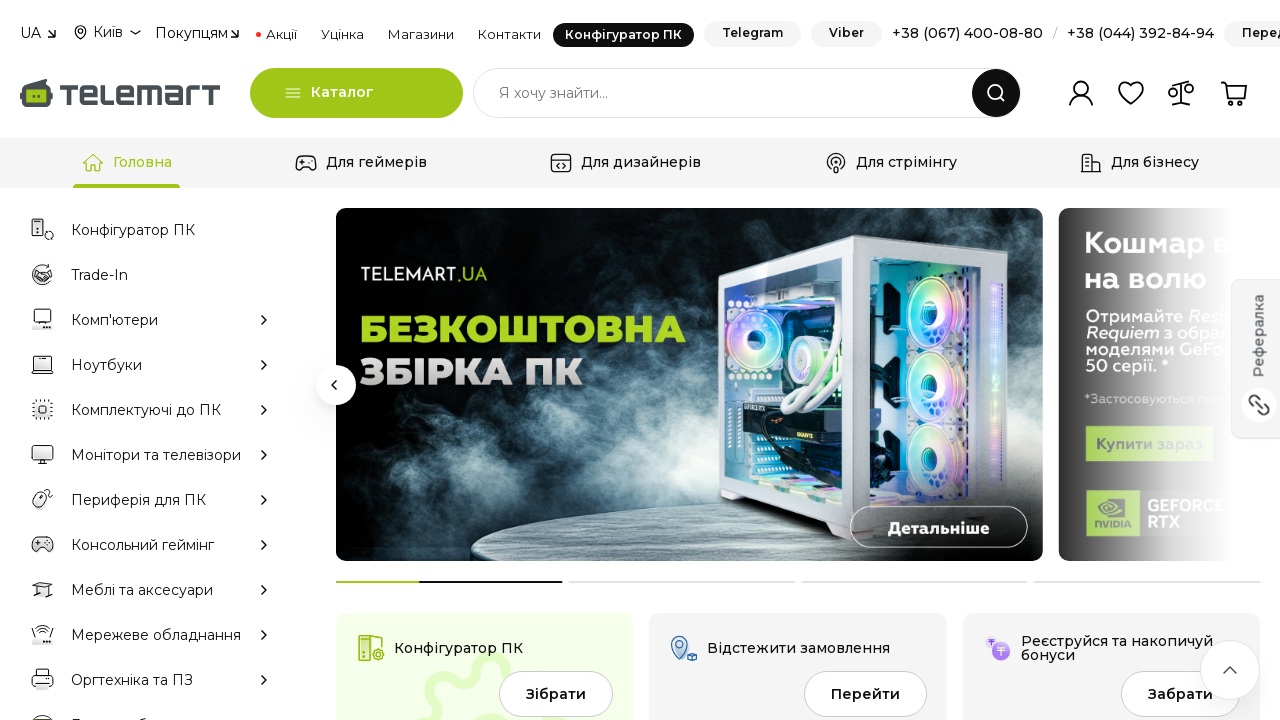

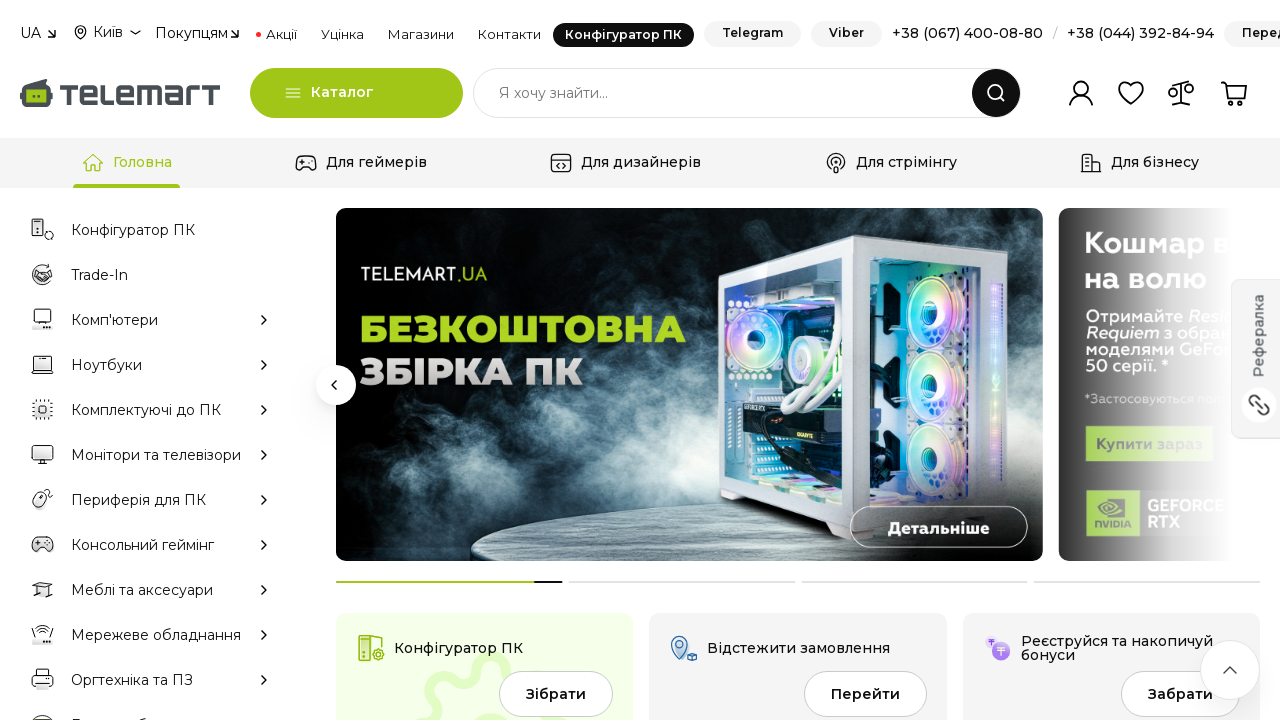